Tests that the counter displays the current number of todo items correctly

Starting URL: https://demo.playwright.dev/todomvc

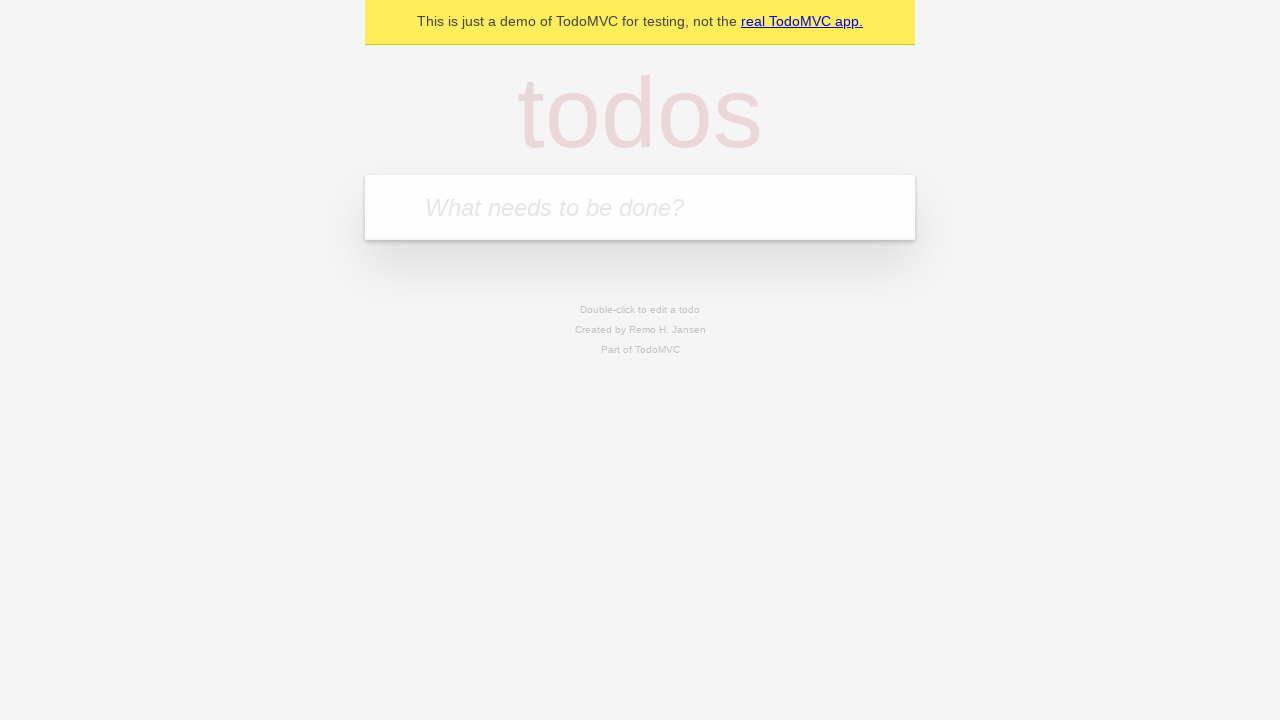

Located the todo input field
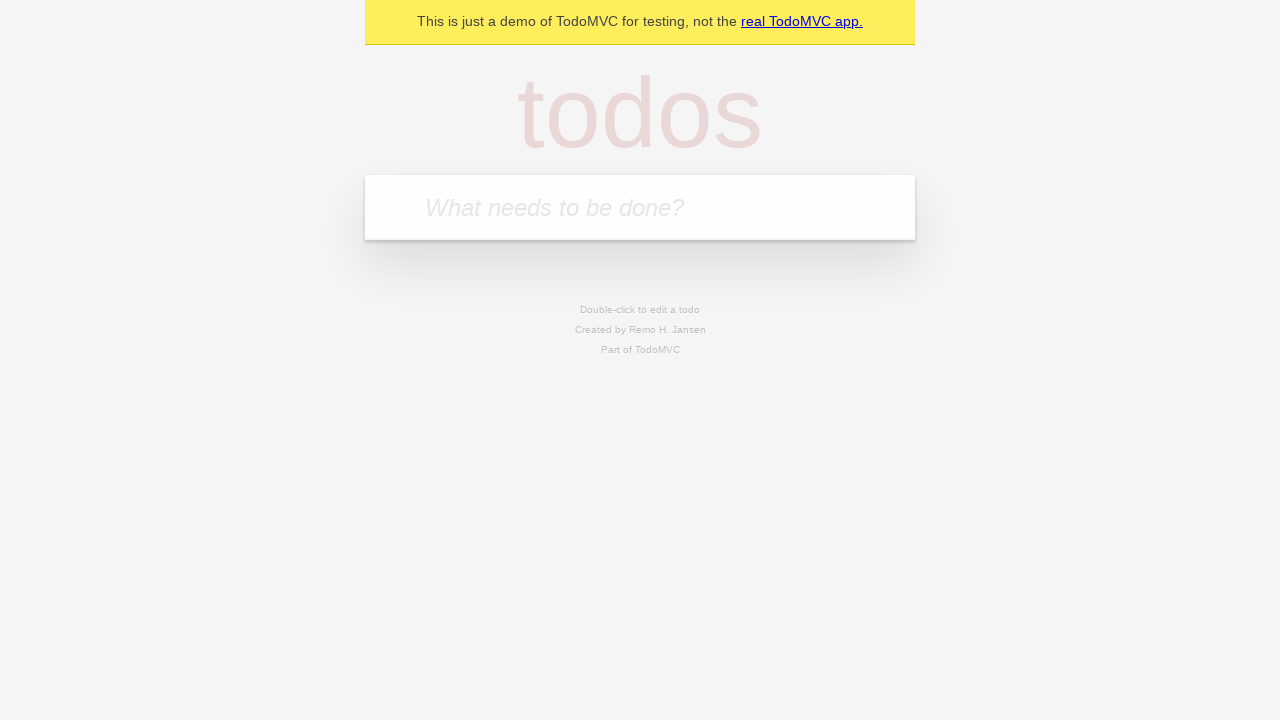

Filled todo input with 'buy some cheese' on internal:attr=[placeholder="What needs to be done?"i]
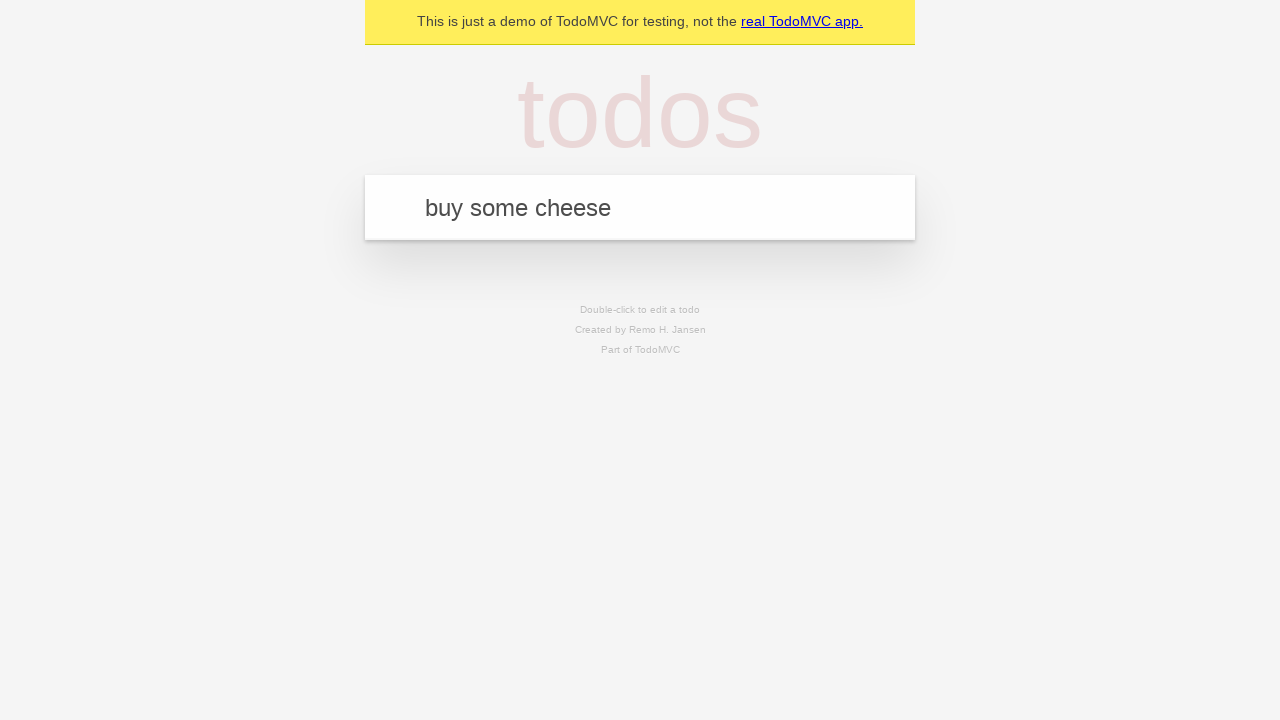

Pressed Enter to add first todo item on internal:attr=[placeholder="What needs to be done?"i]
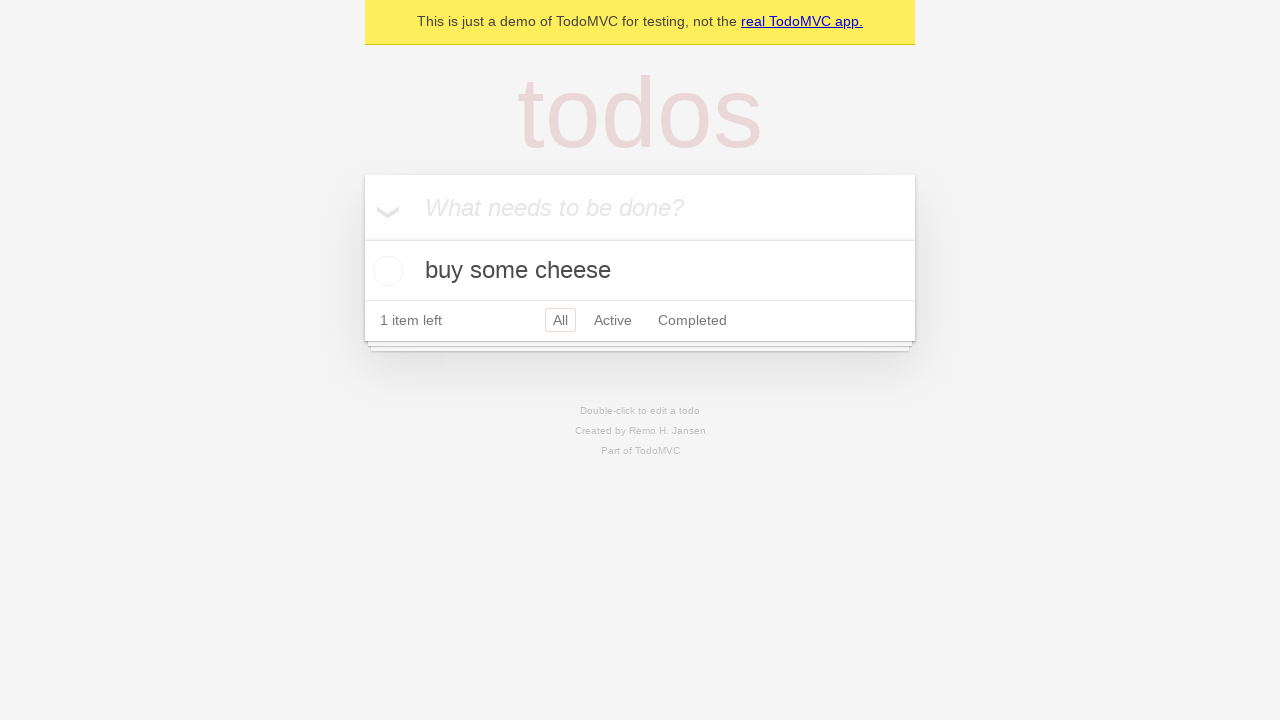

Todo counter element loaded
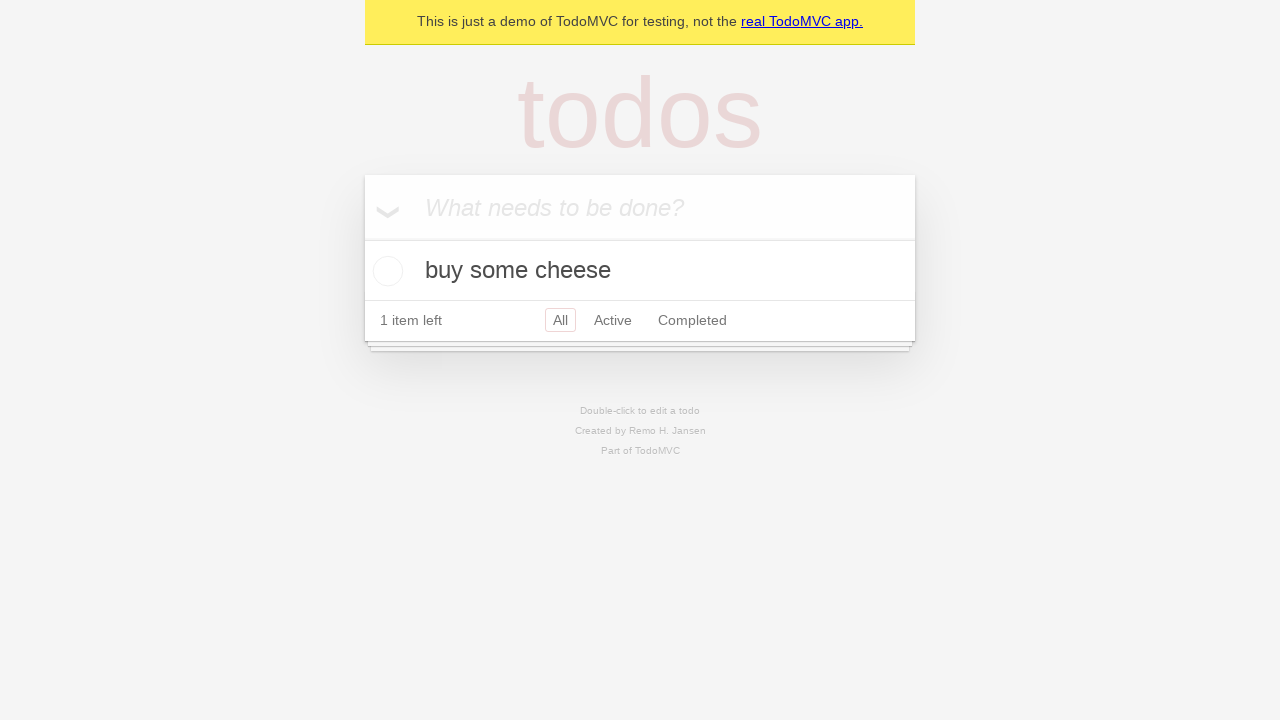

Filled todo input with 'feed the cat' on internal:attr=[placeholder="What needs to be done?"i]
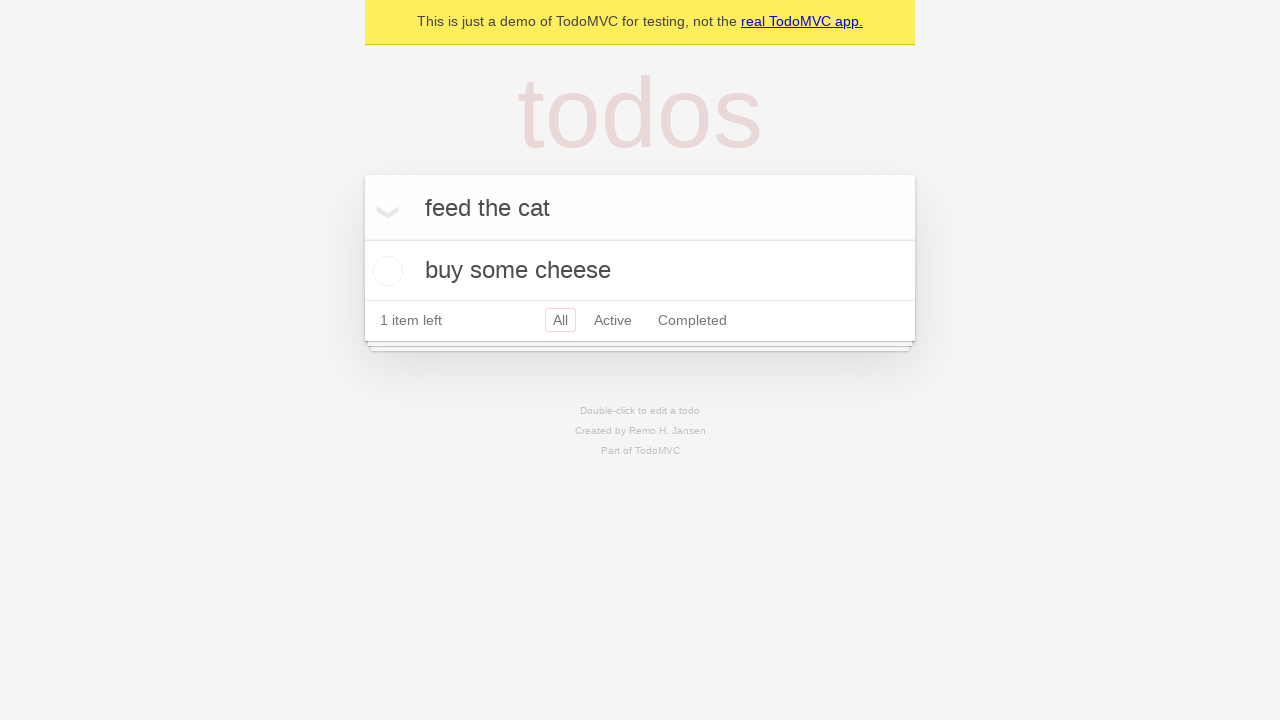

Pressed Enter to add second todo item on internal:attr=[placeholder="What needs to be done?"i]
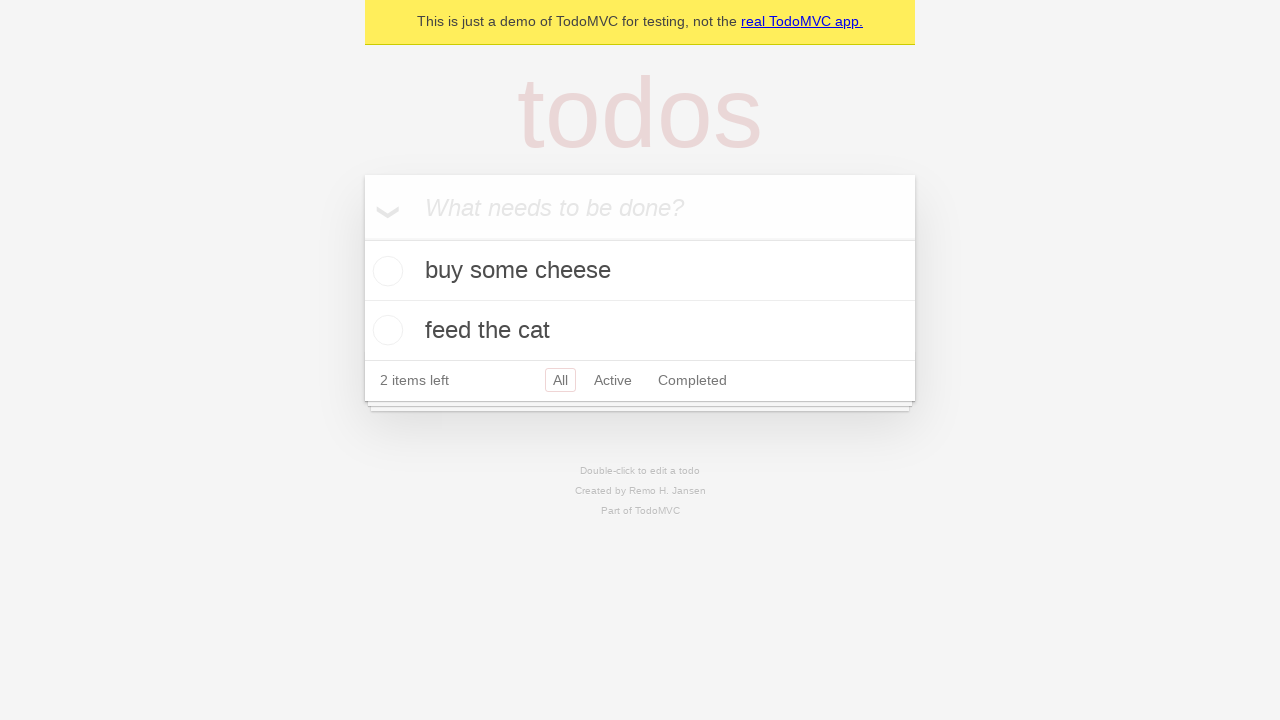

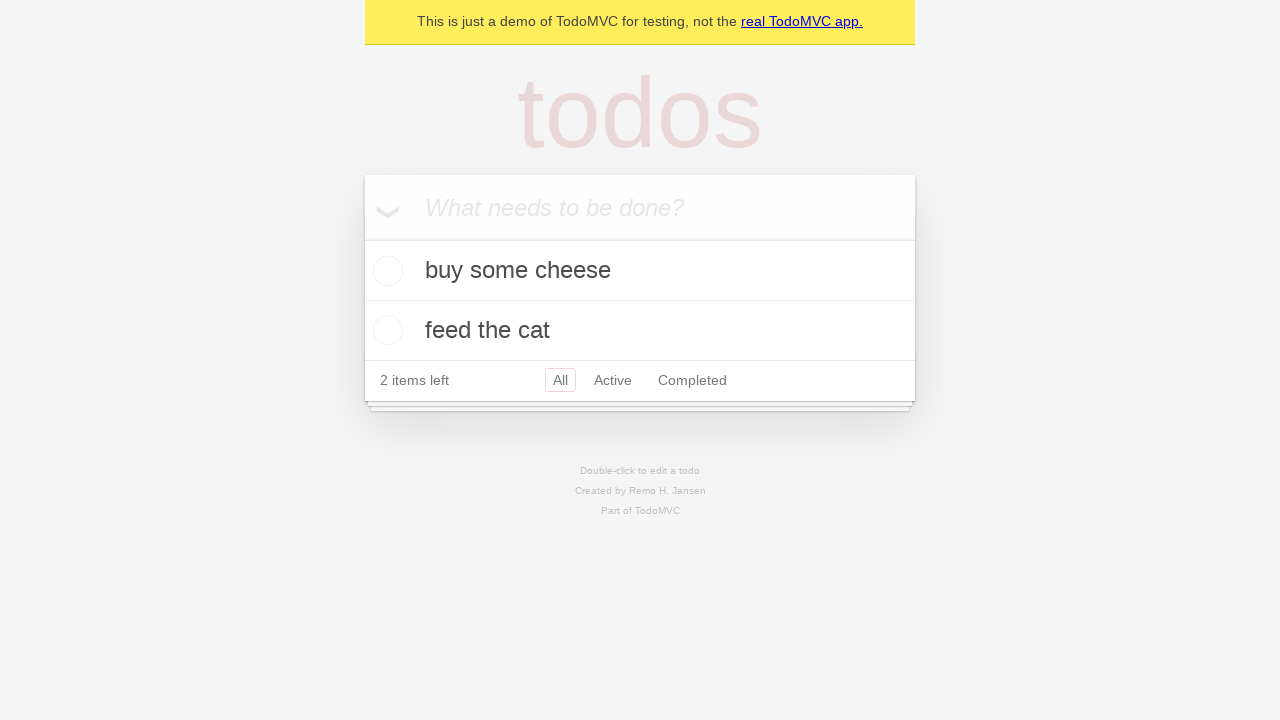